Tests basic browser window management by navigating to the Selenium website, then maximizing and minimizing the browser window.

Starting URL: https://www.selenium.dev/

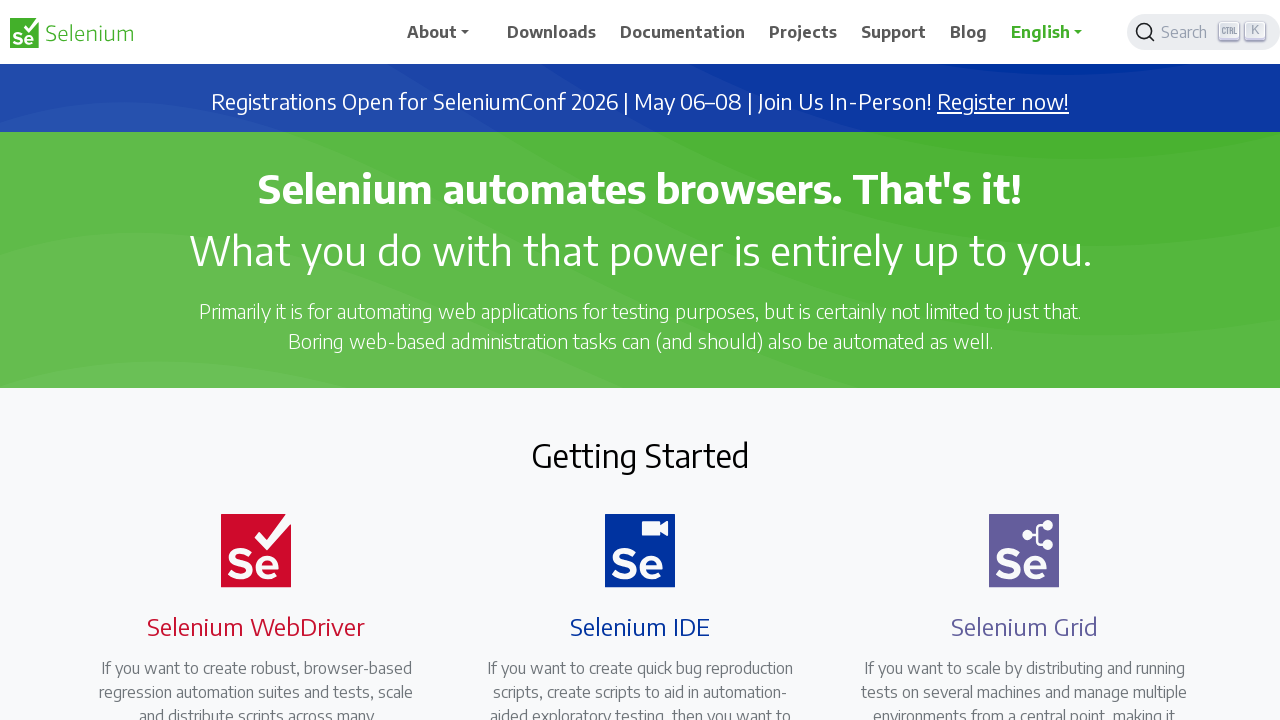

Page loaded and DOM content ready
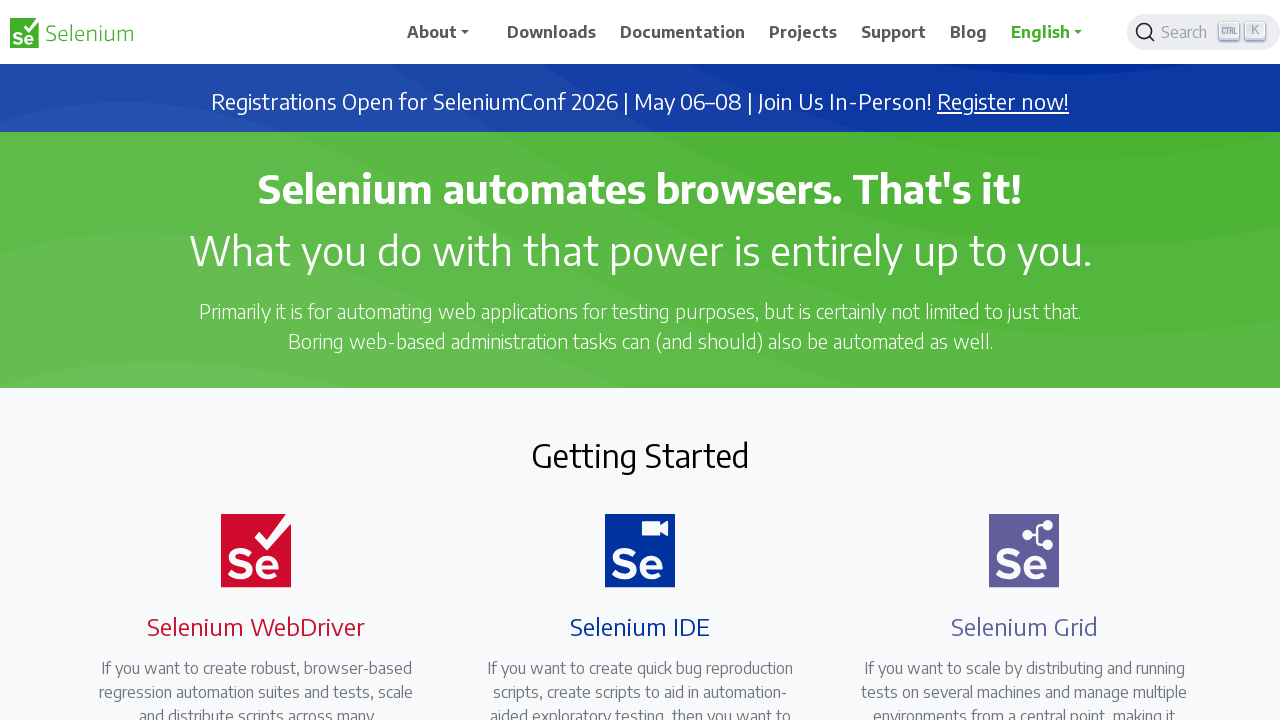

Browser window maximized to 1920x1080
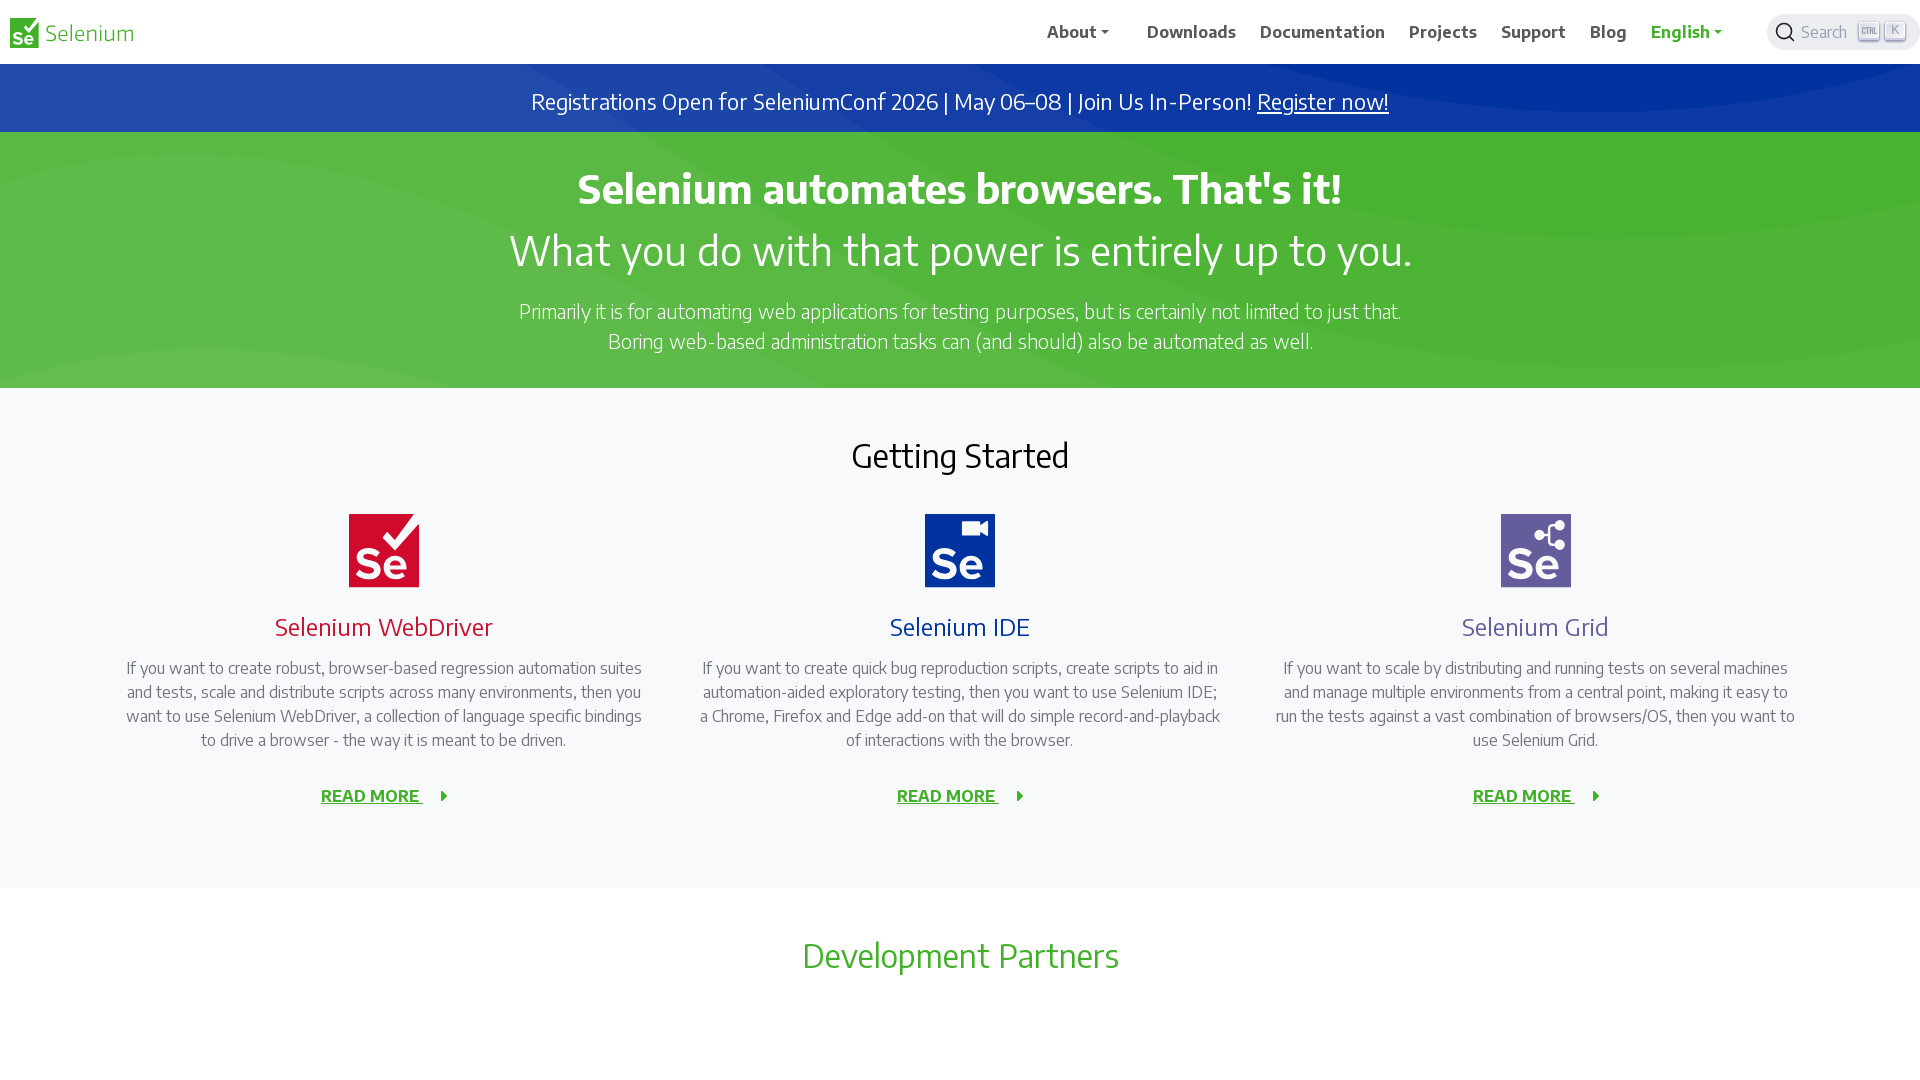

Waited 2 seconds to observe maximized window state
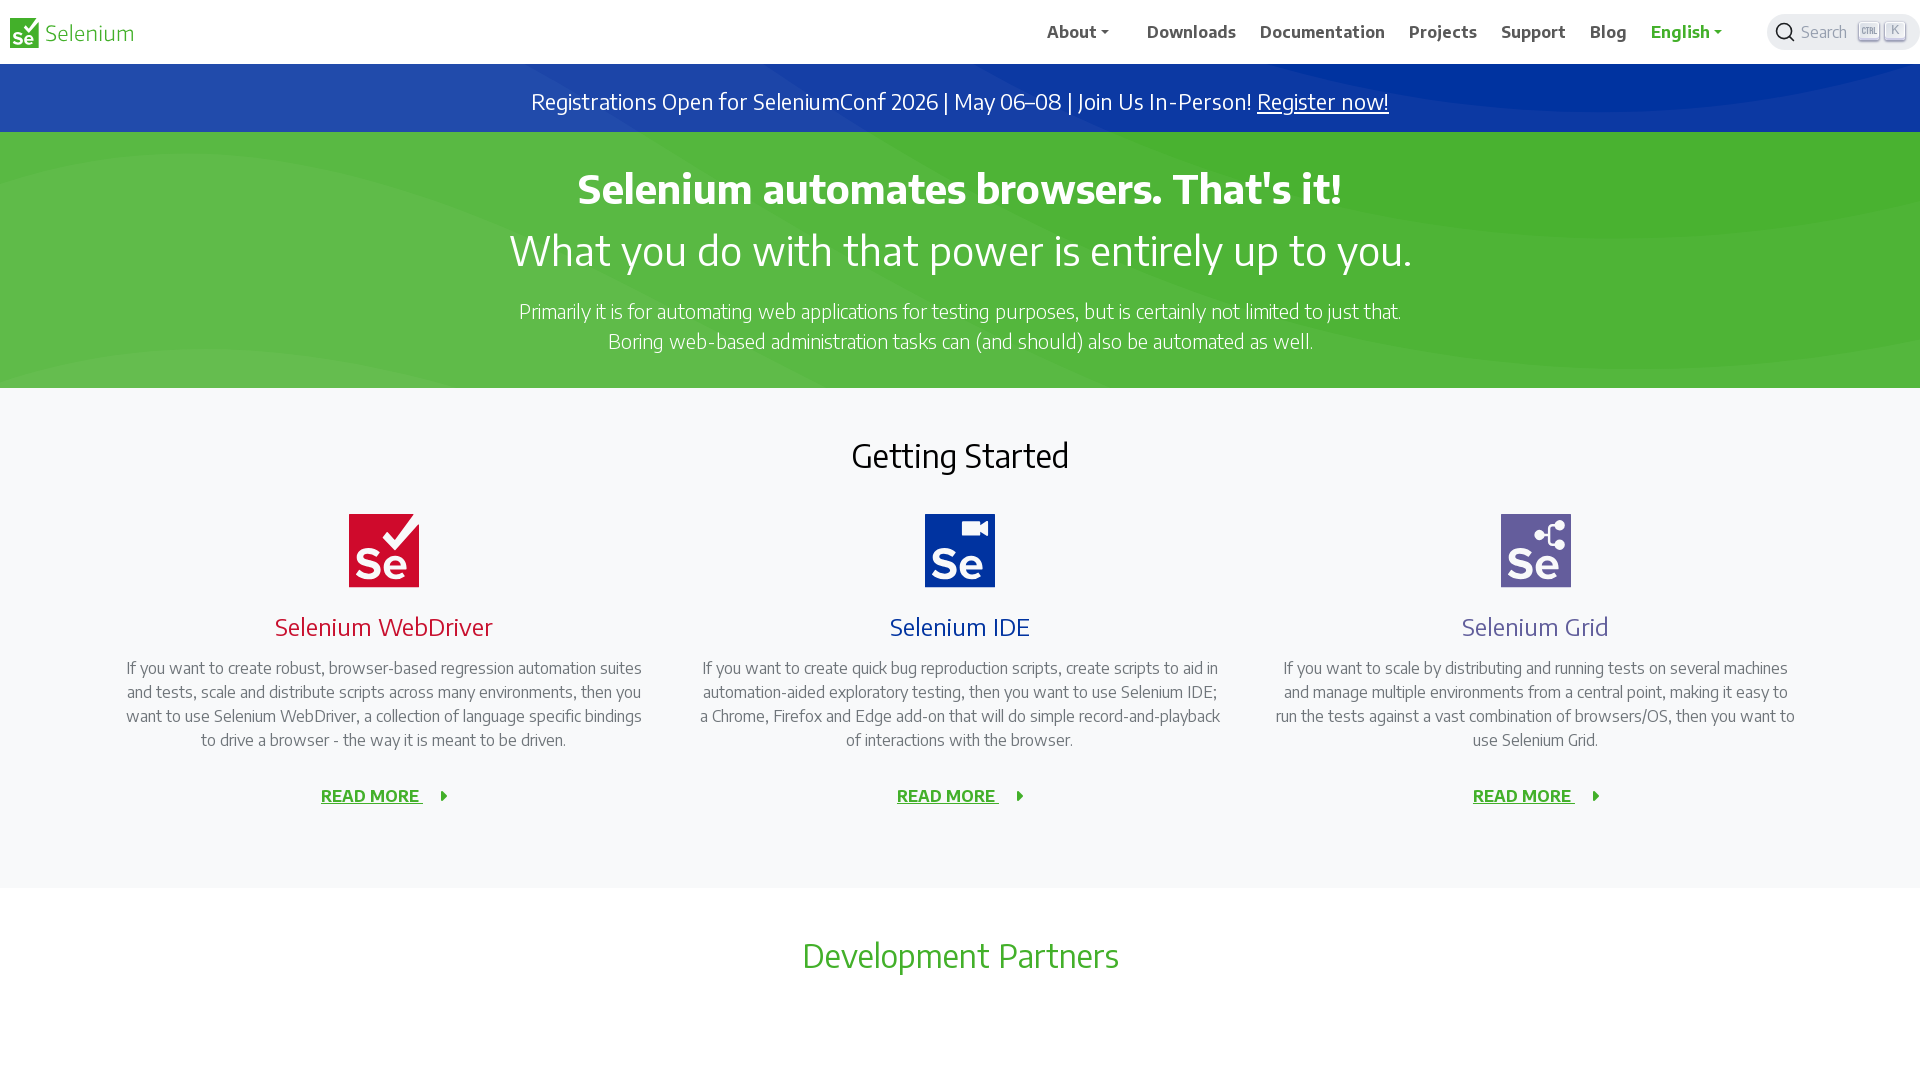

Browser window minimized to 800x600
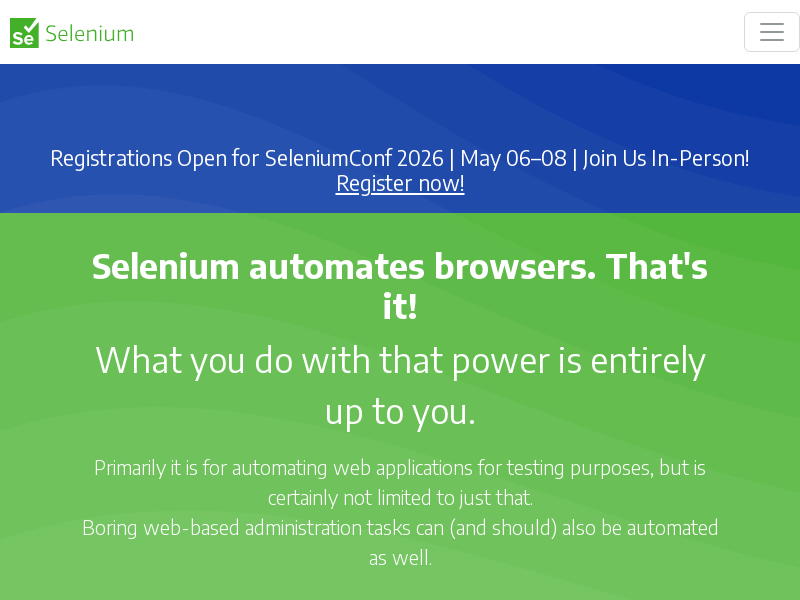

Waited 2 seconds to observe minimized window state
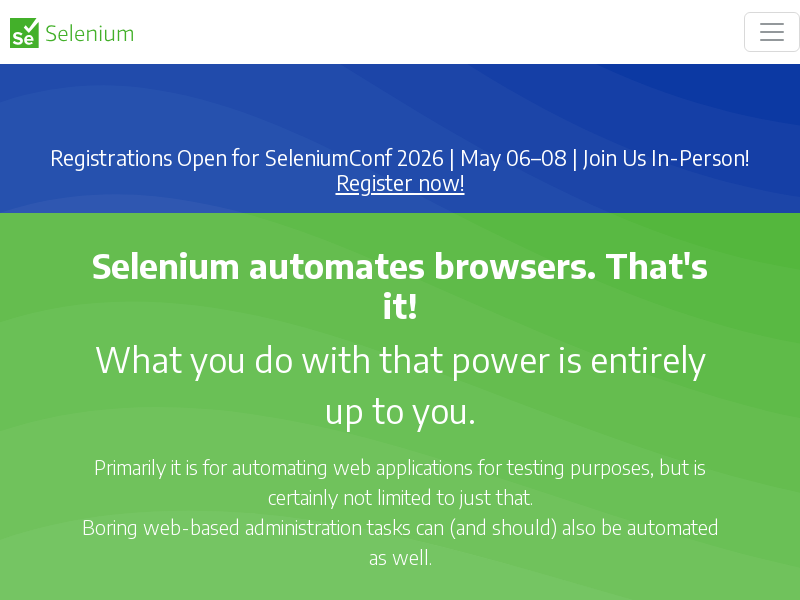

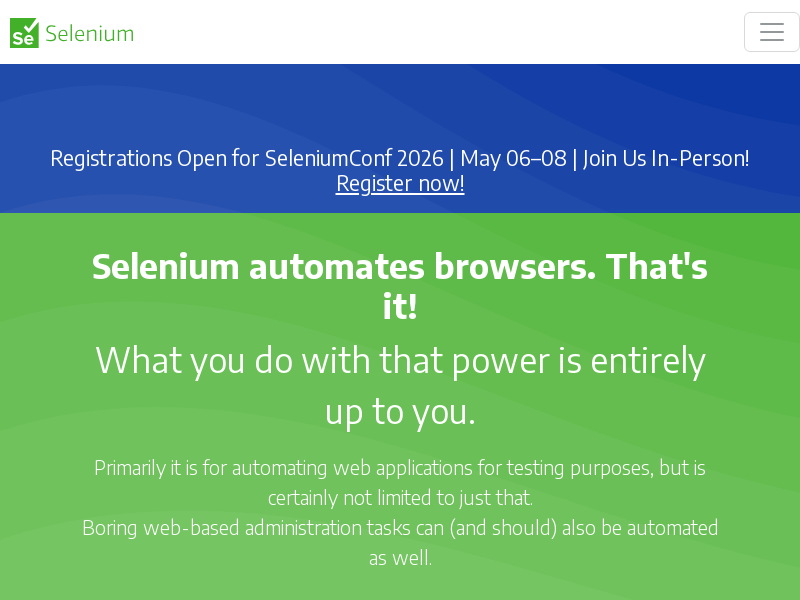